Tests various form elements on a practice page including text input, radio button selection, checkbox clicking, dropdown interaction, and alert handling

Starting URL: https://www.letskodeit.com/practice

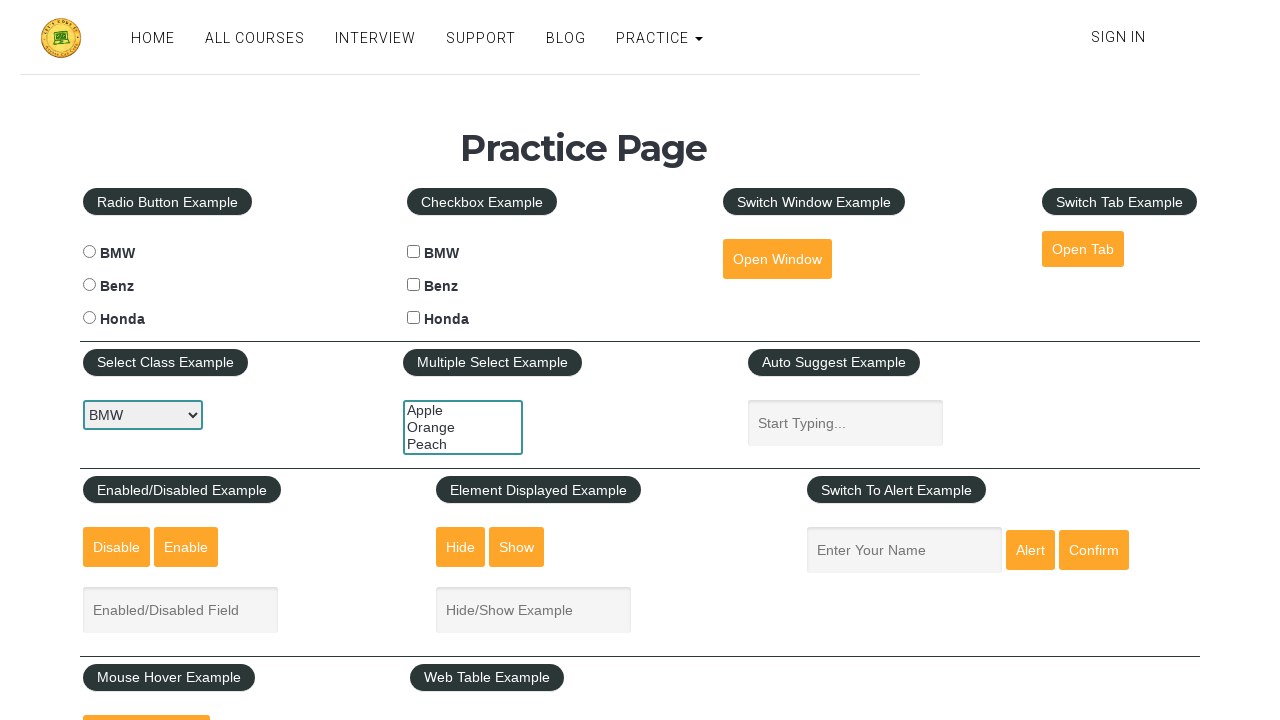

Filled name field with 'Naren' on #name
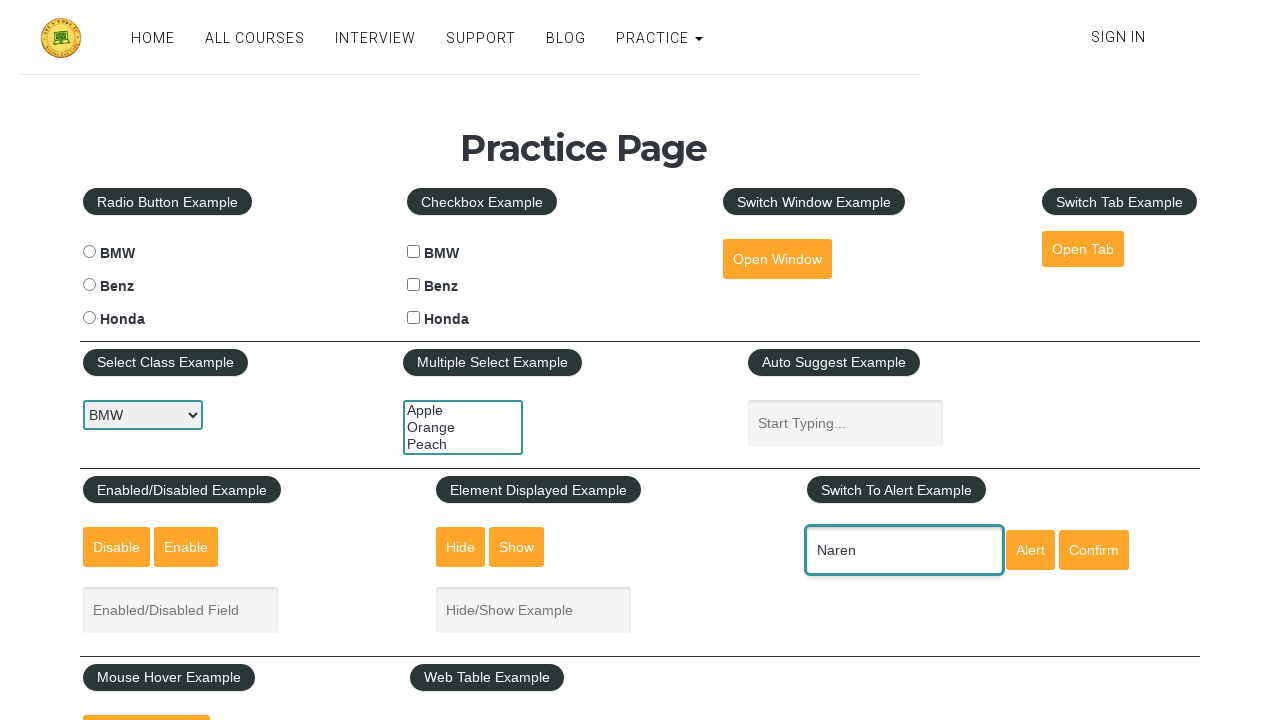

Selected BMW radio button at (89, 252) on input[value='bmw']
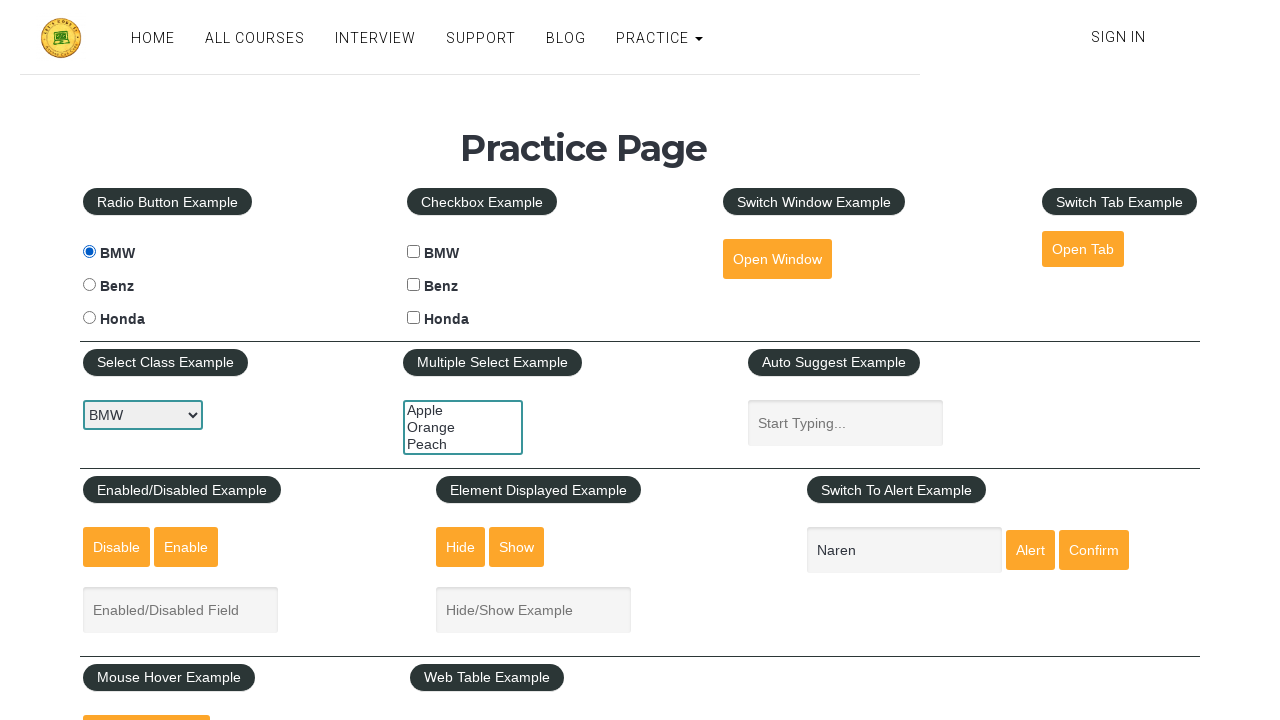

Clicked Honda checkbox at (414, 318) on #hondacheck
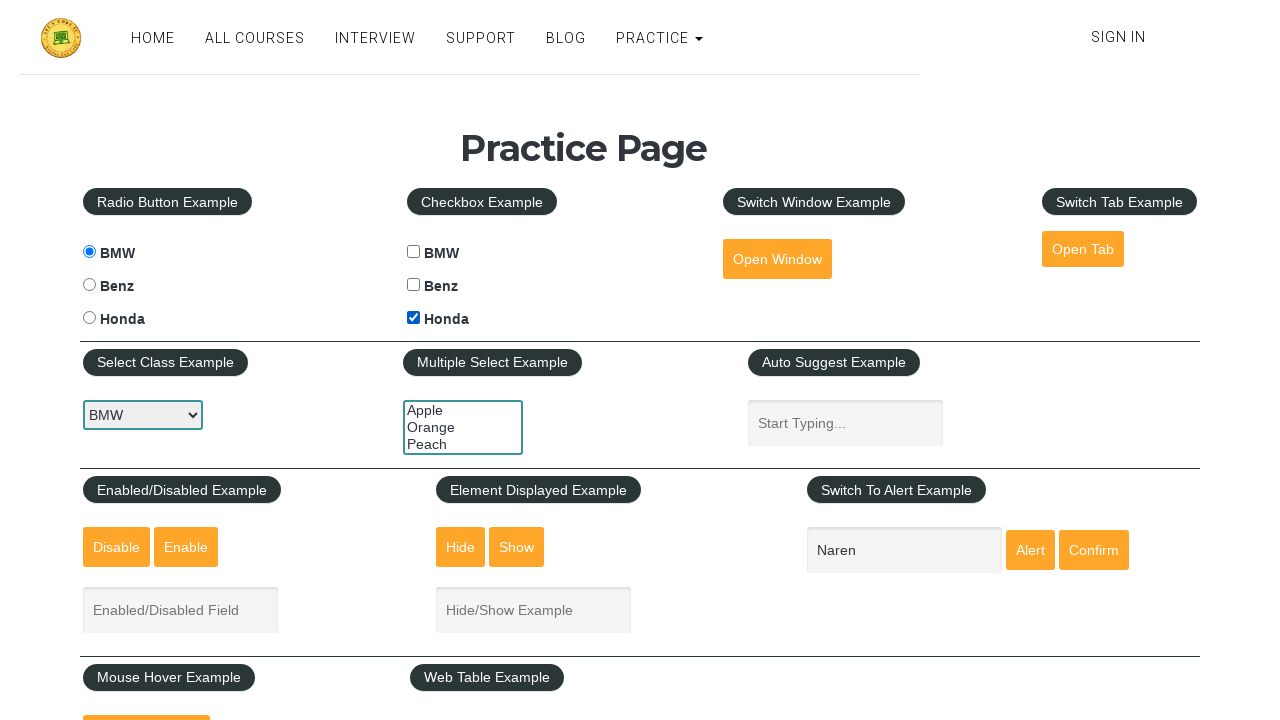

Clicked dropdown to open car selection at (143, 415) on #carselect
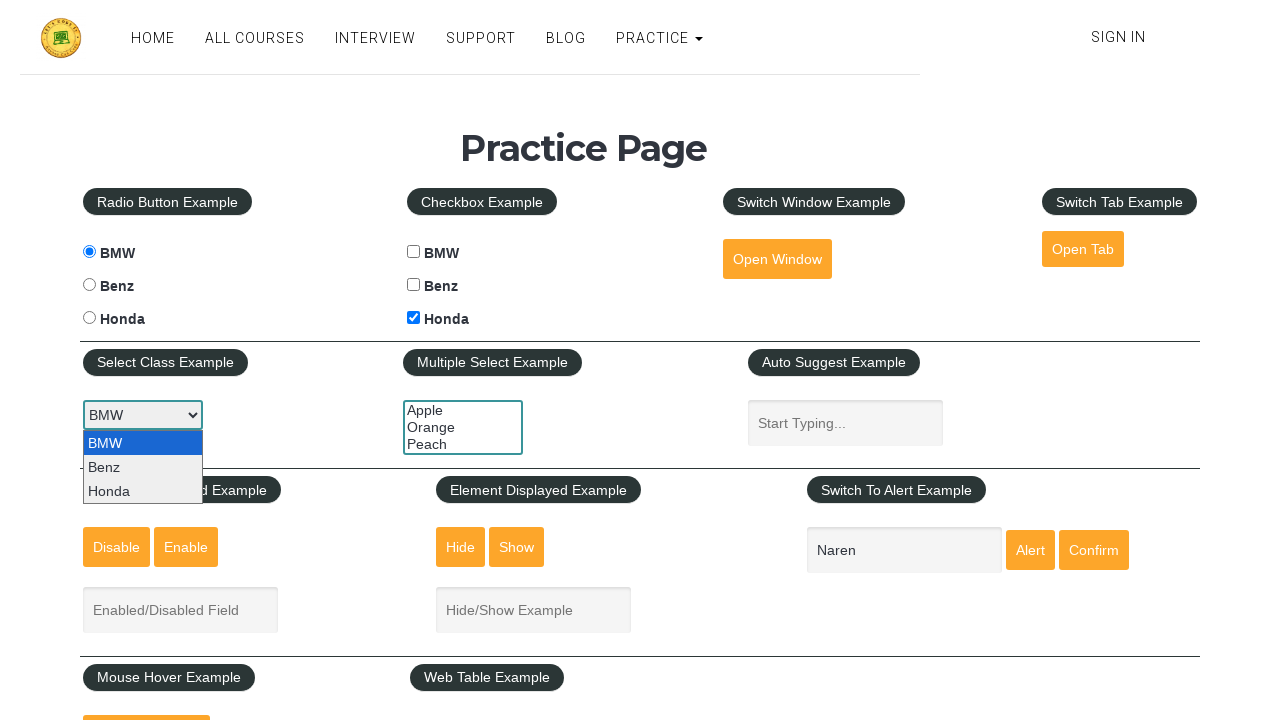

Clicked alert button at (1030, 550) on input#alertbtn
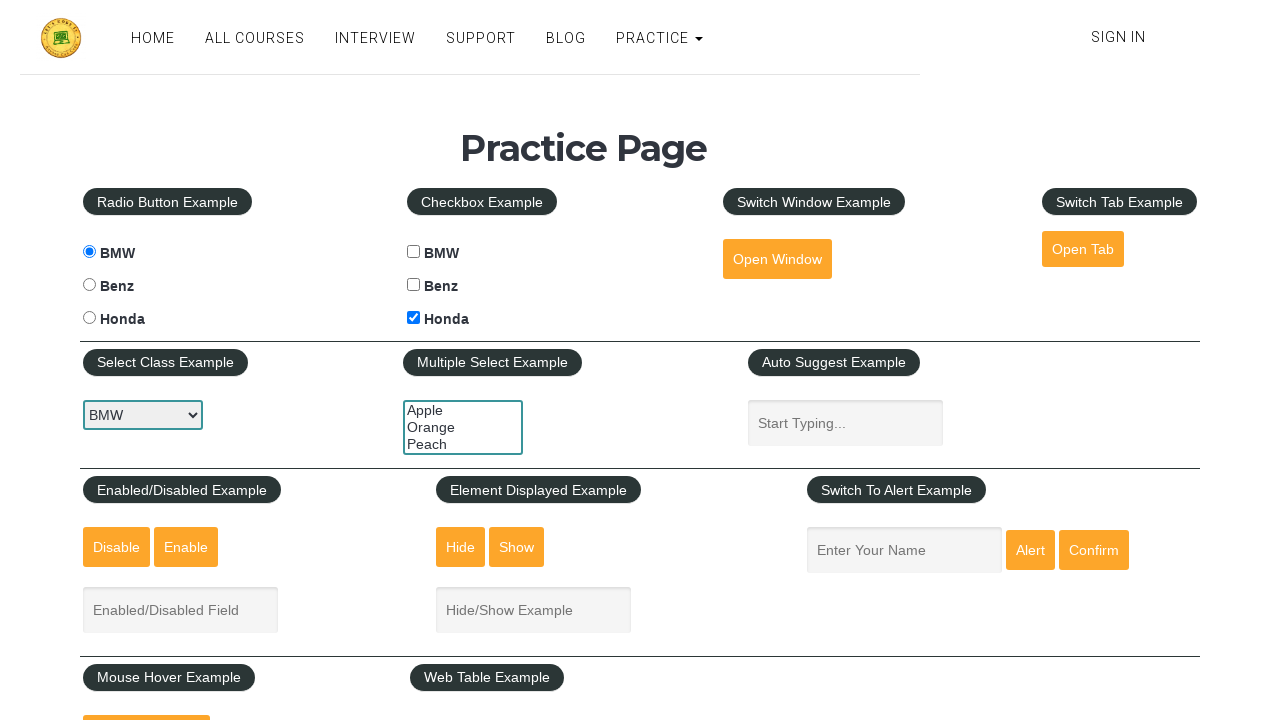

Set up dialog handler to accept alerts
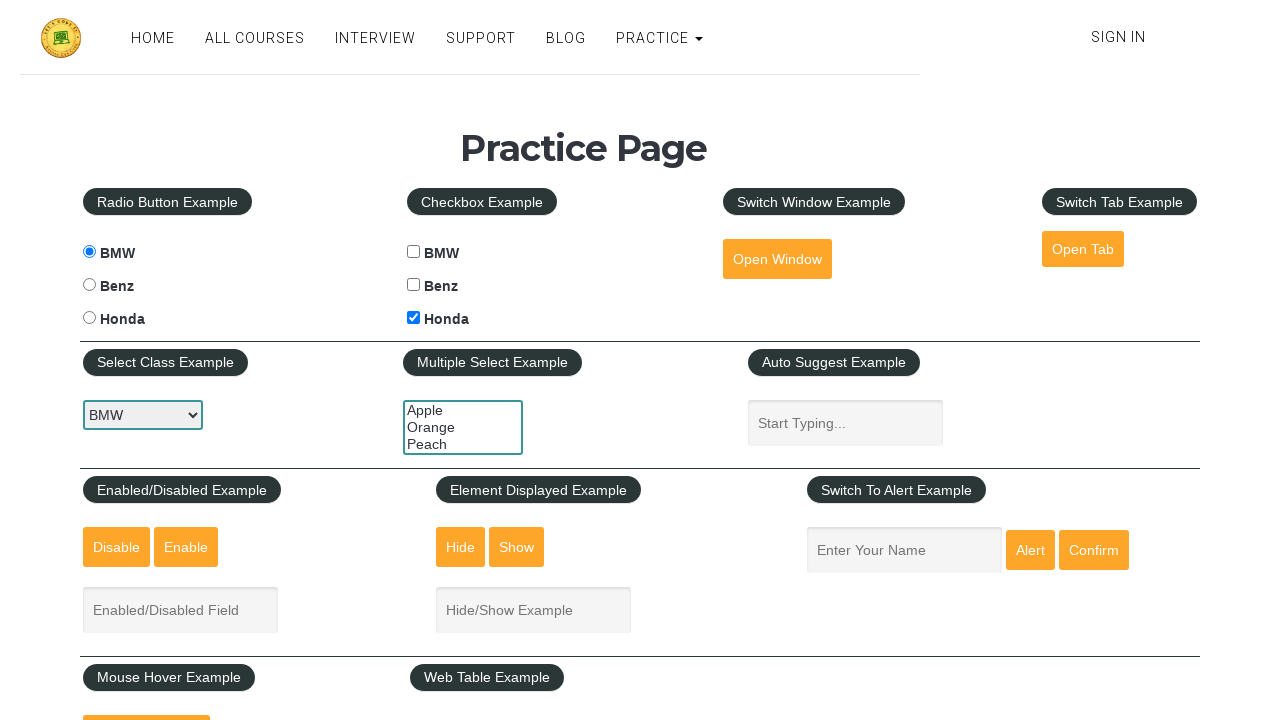

Clicked alert button and accepted dialog at (1030, 550) on input#alertbtn
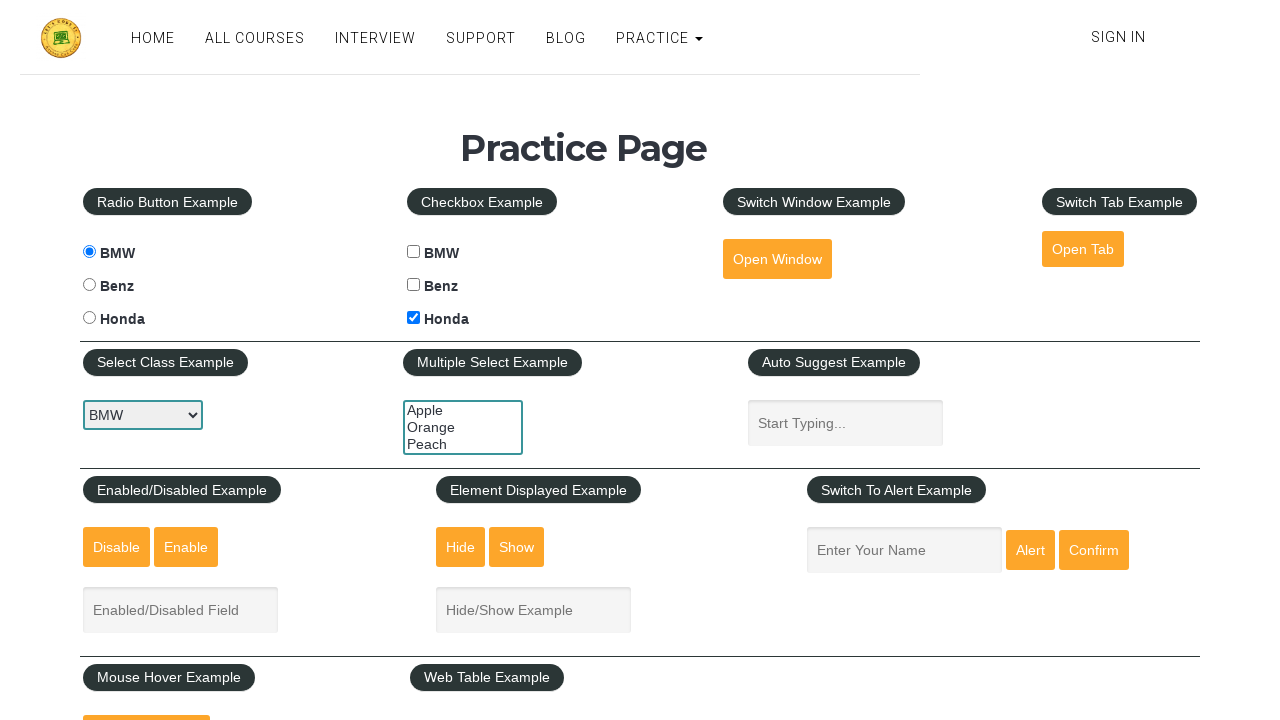

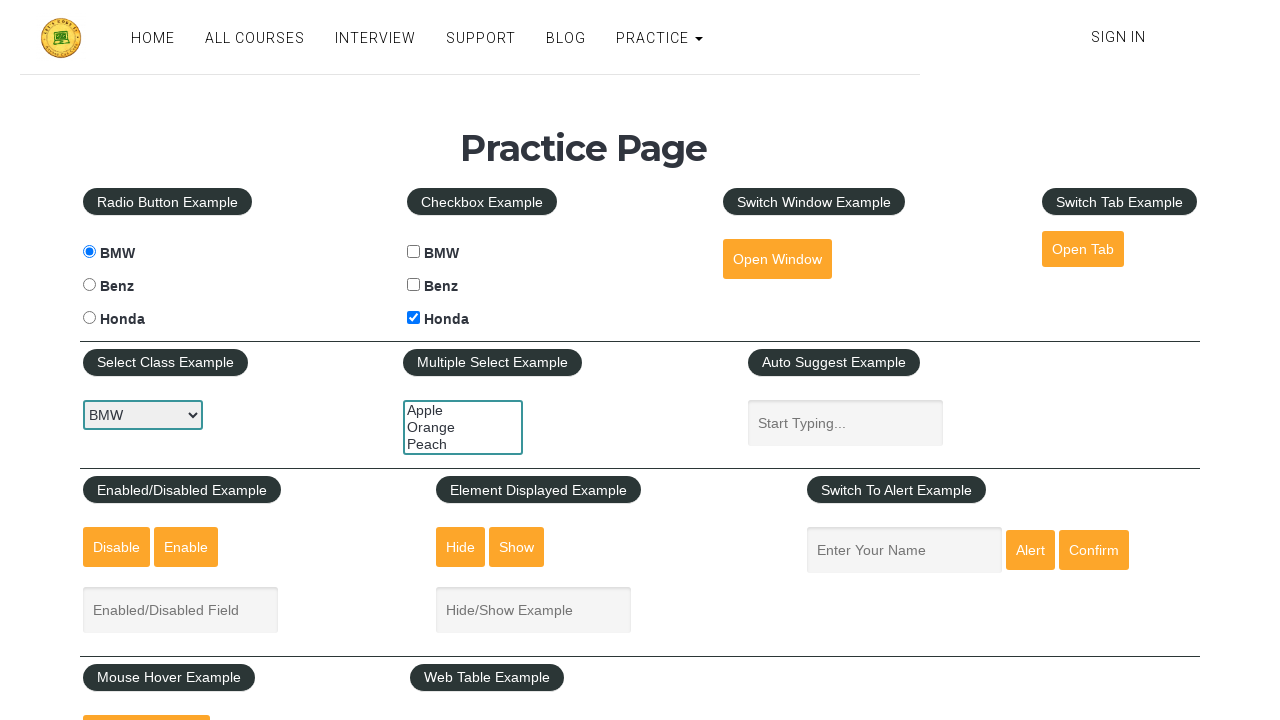